Tests JavaScript alert dialog by clicking alert button and accepting the alert

Starting URL: https://the-internet.herokuapp.com/javascript_alerts

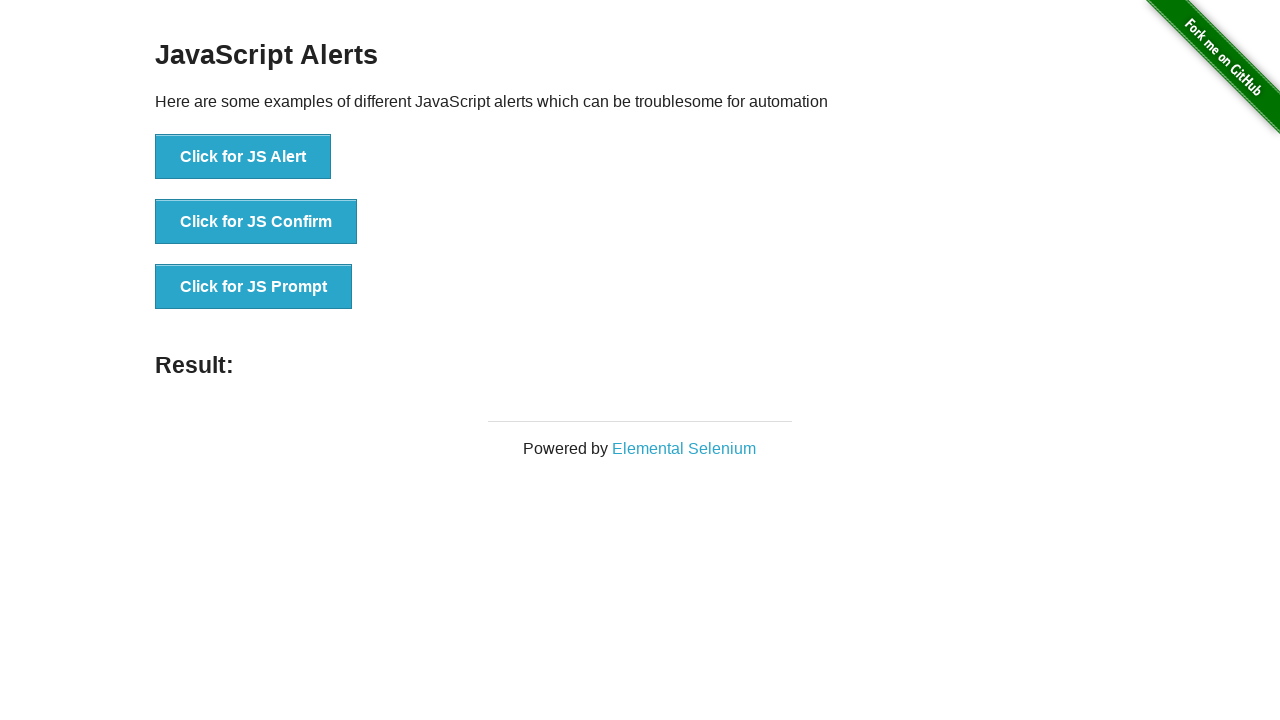

Clicked the 'Click for JS Alert' button to trigger JavaScript alert at (243, 157) on xpath=//button[text()='Click for JS Alert']
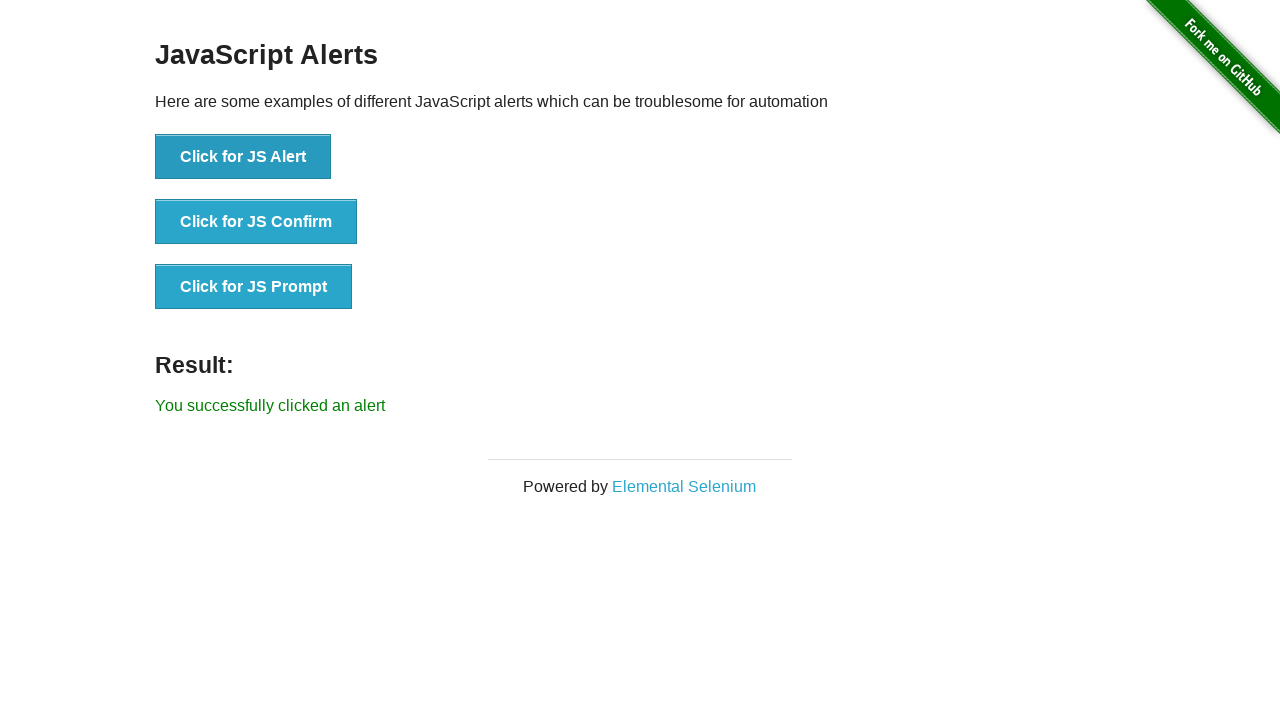

Set up dialog handler to accept alert
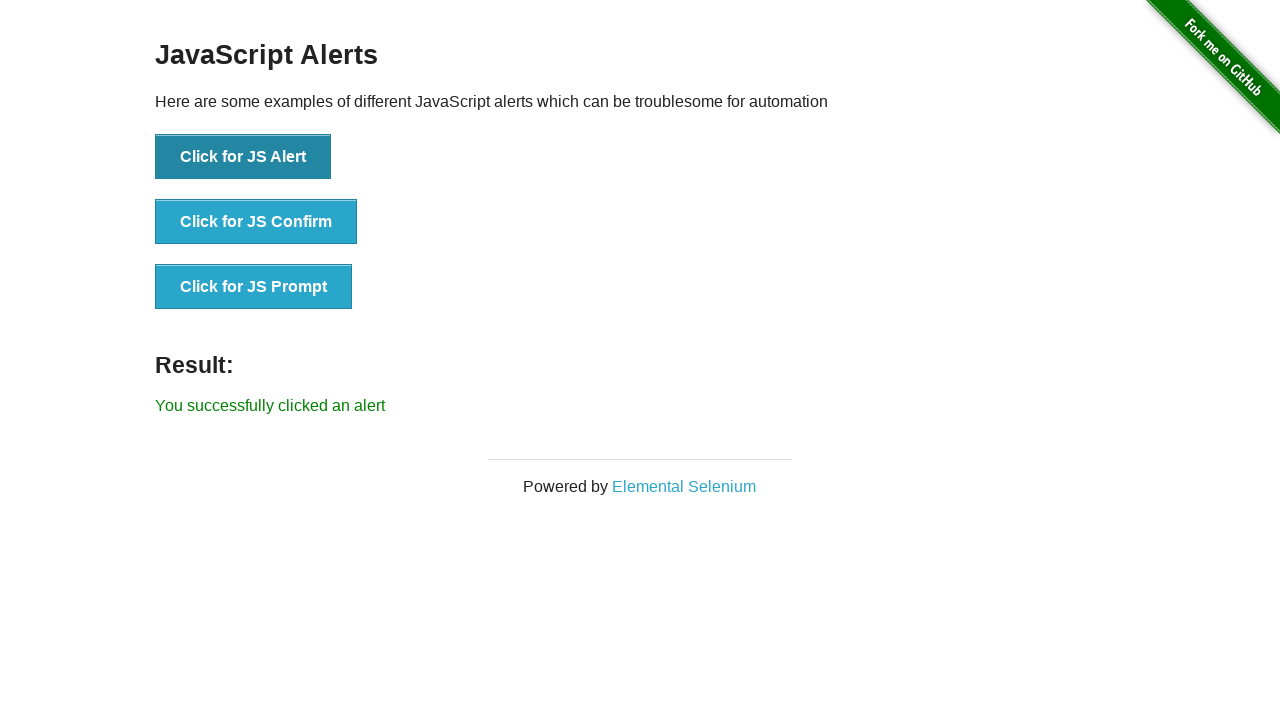

Result message appeared after accepting alert
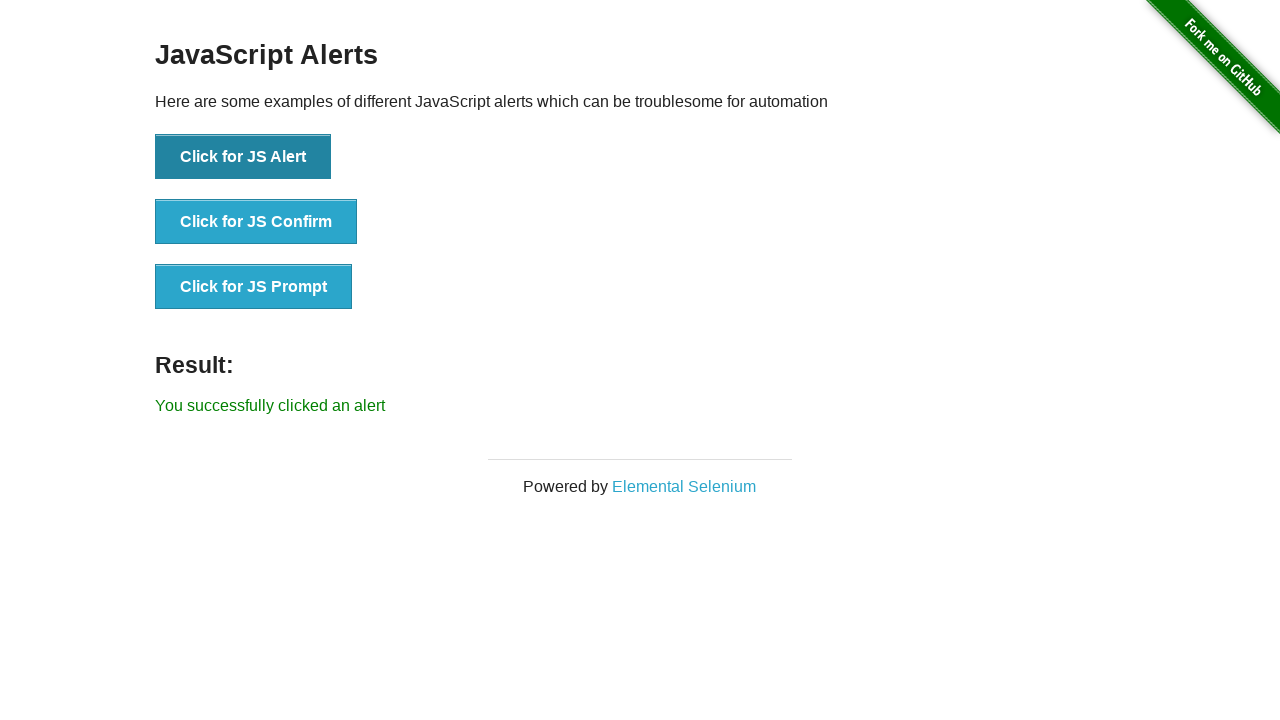

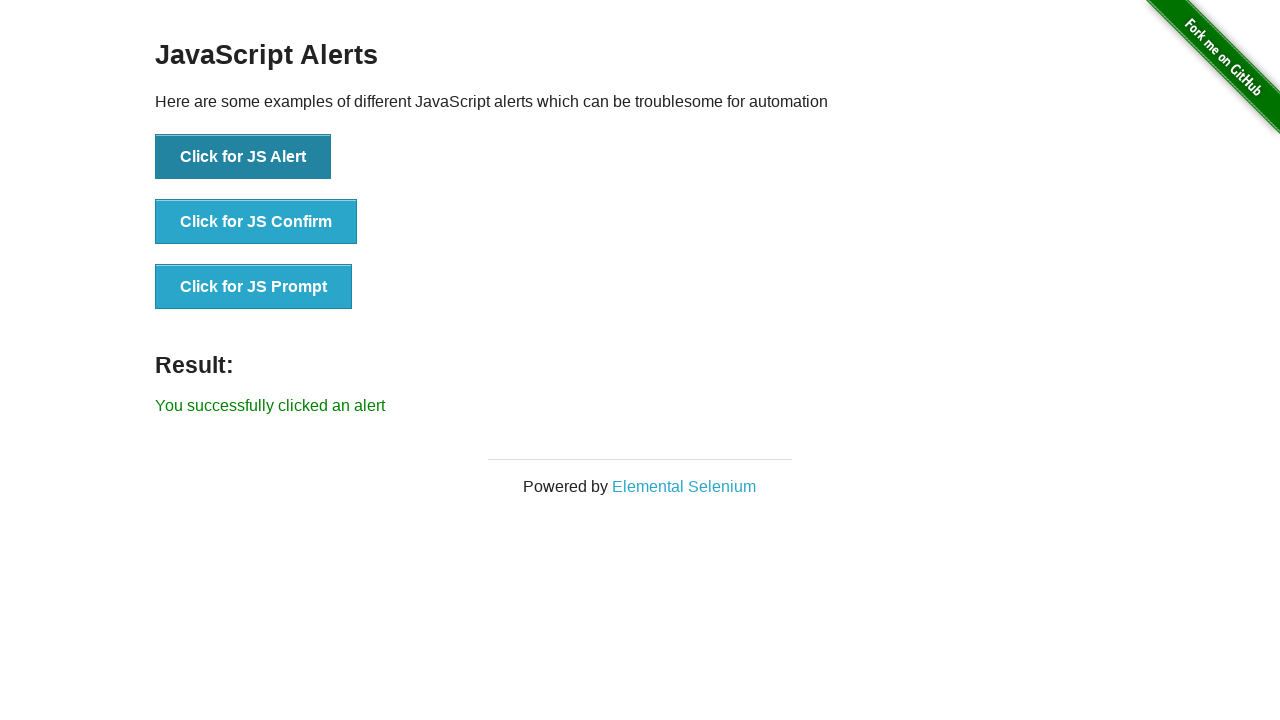